Navigates to the news page

Starting URL: https://www.rediff.com/

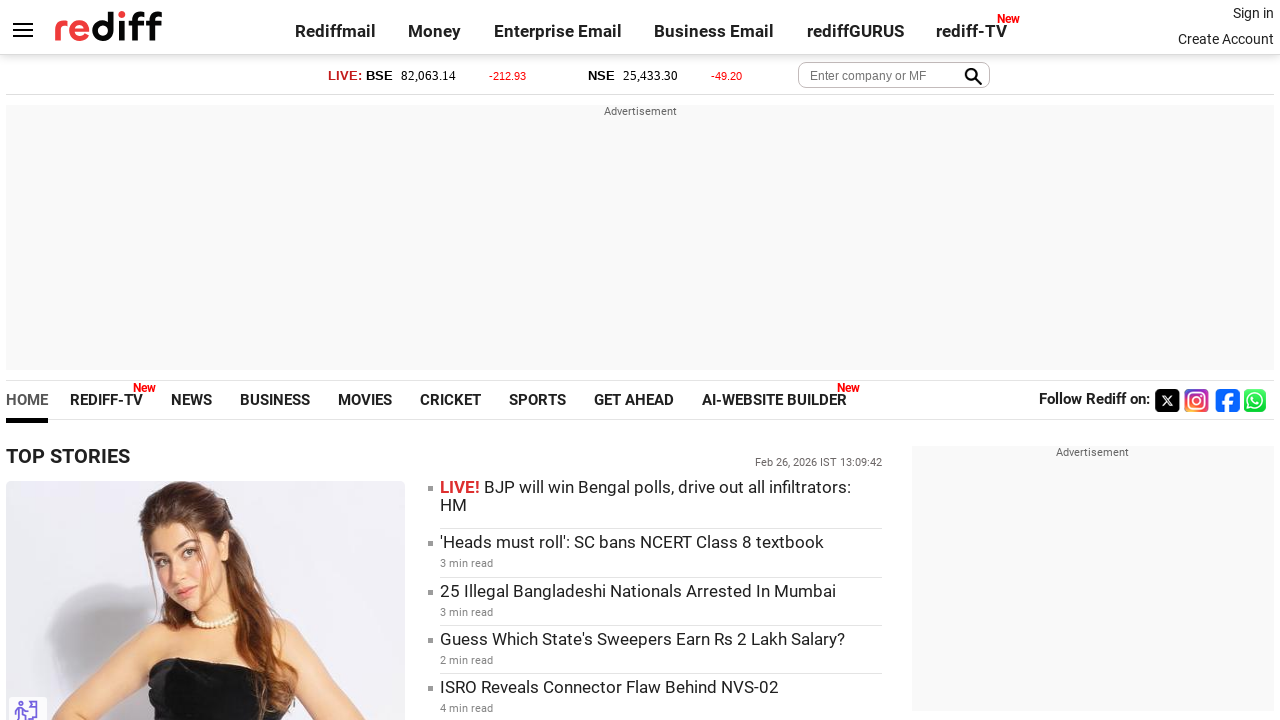

Clicked on News link to navigate to news page at (192, 400) on text=News
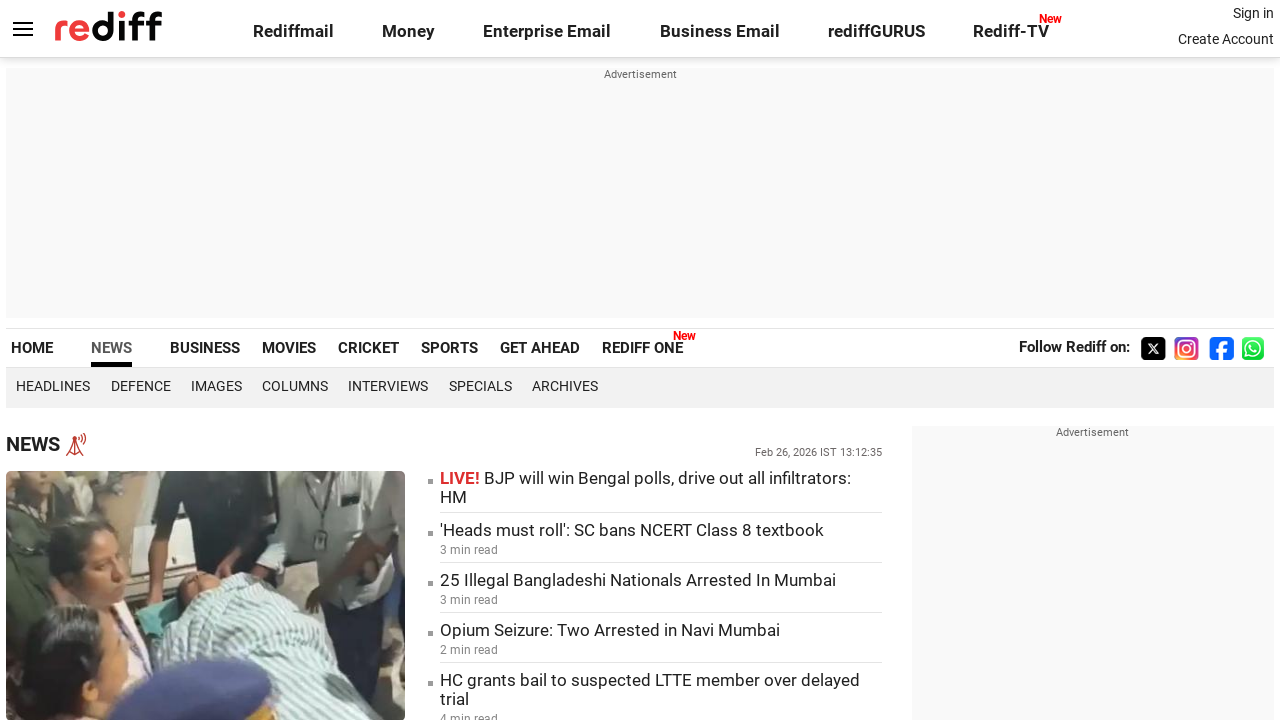

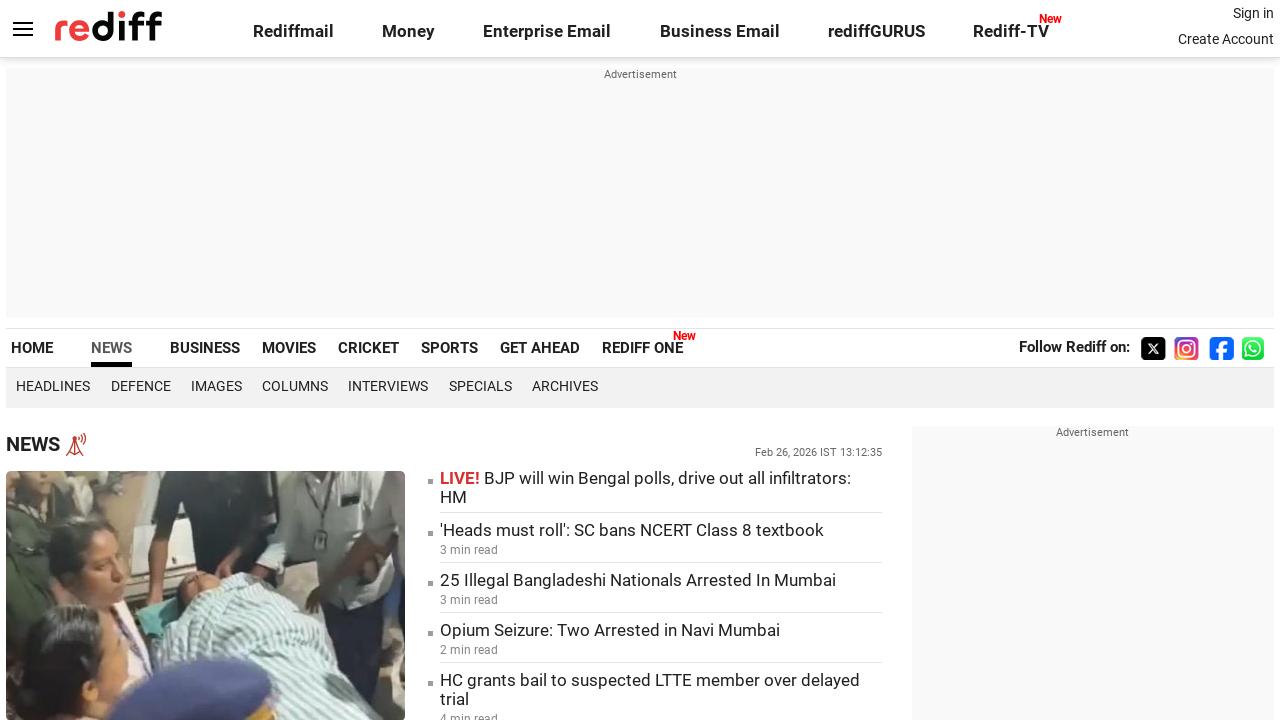